Tests radio button enabled state by checking if different radio buttons are enabled or disabled

Starting URL: https://demoqa.com/radio-button

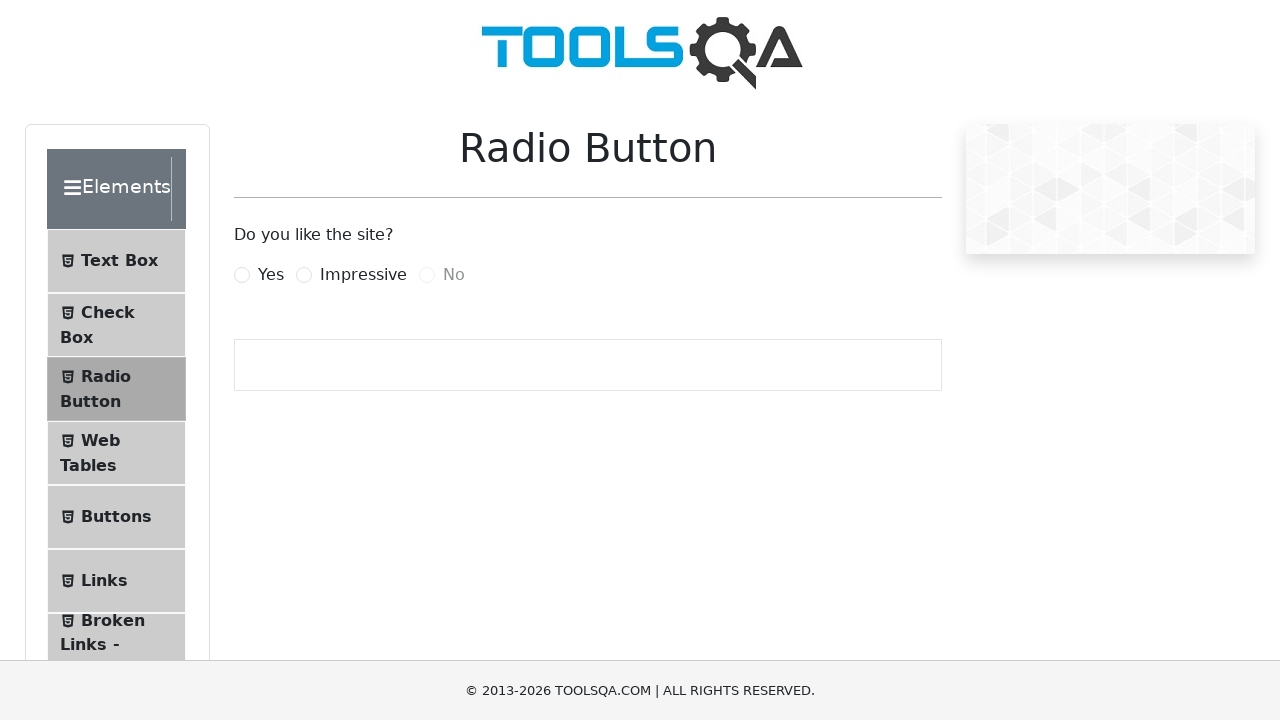

Navigated to radio button demo page
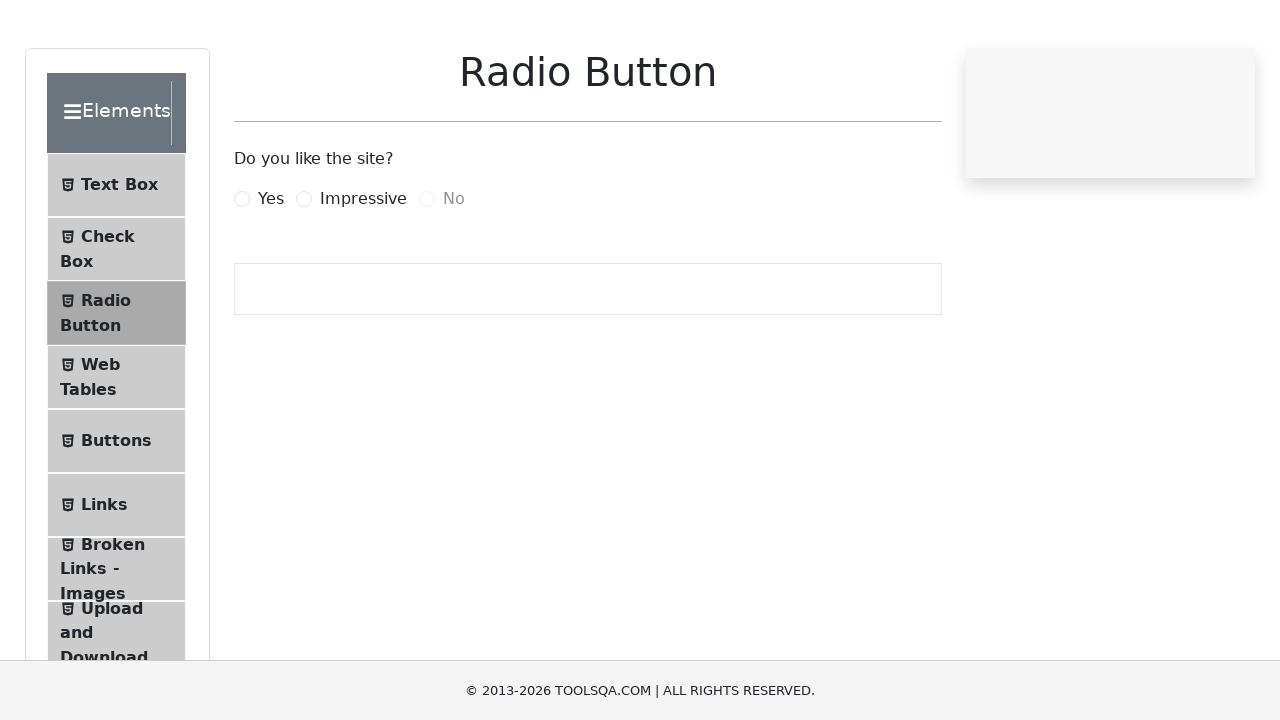

Located Yes radio button element
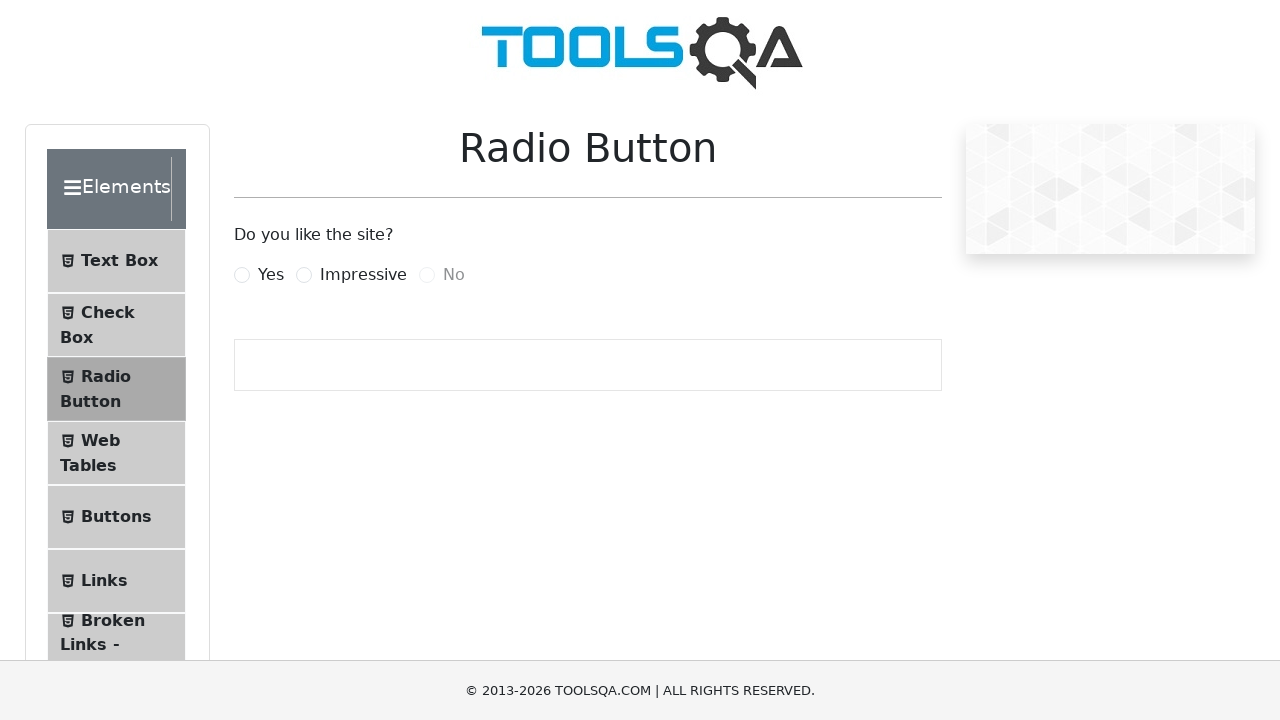

Checked if Yes radio button is enabled
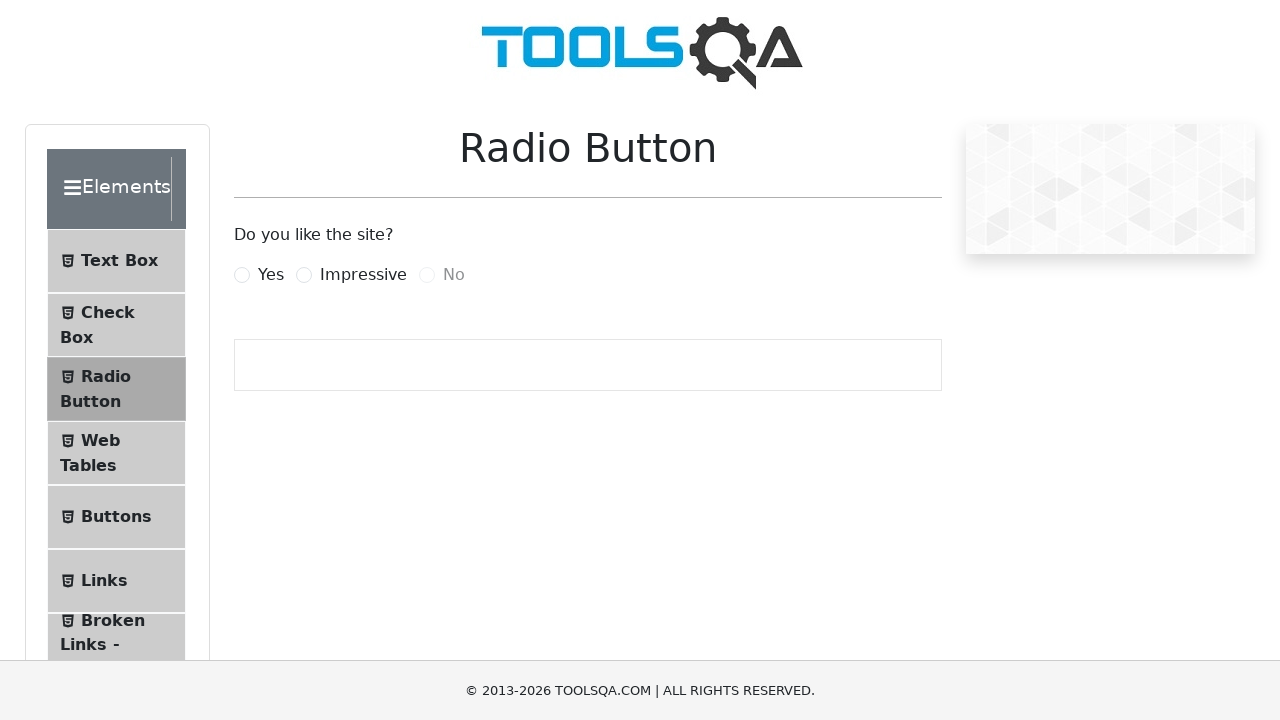

Located No radio button element
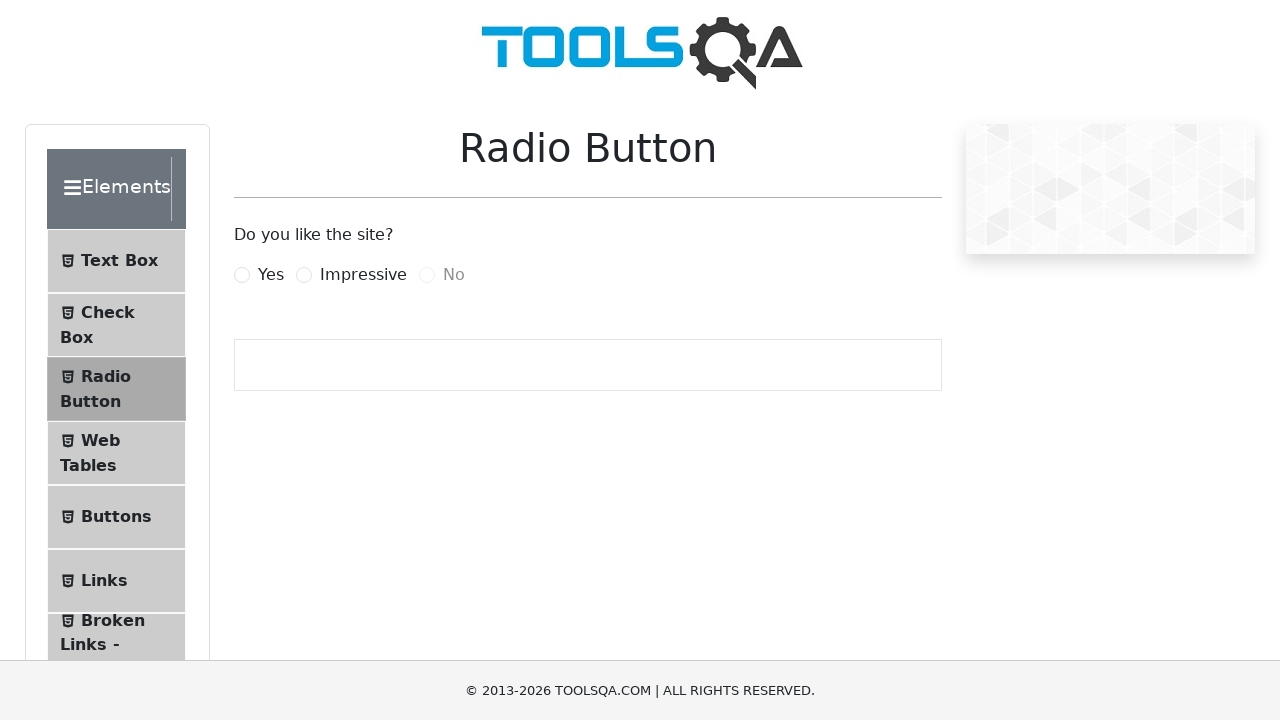

Checked if No radio button is enabled
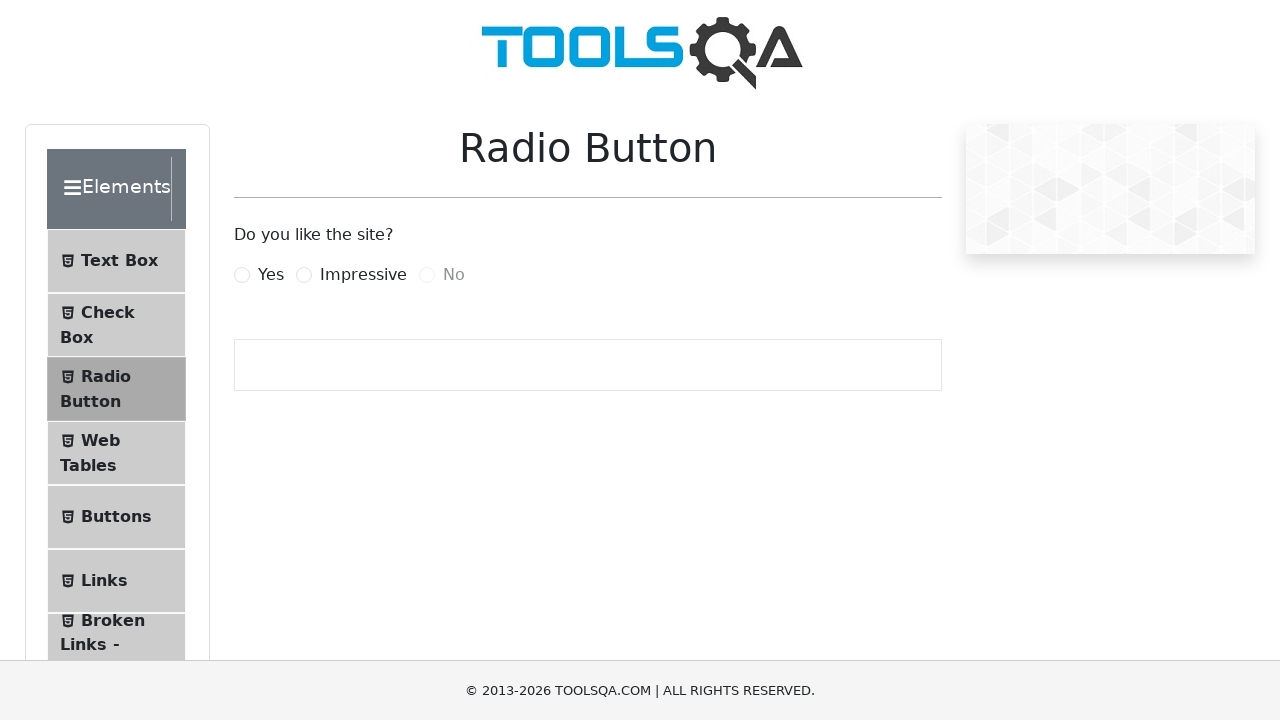

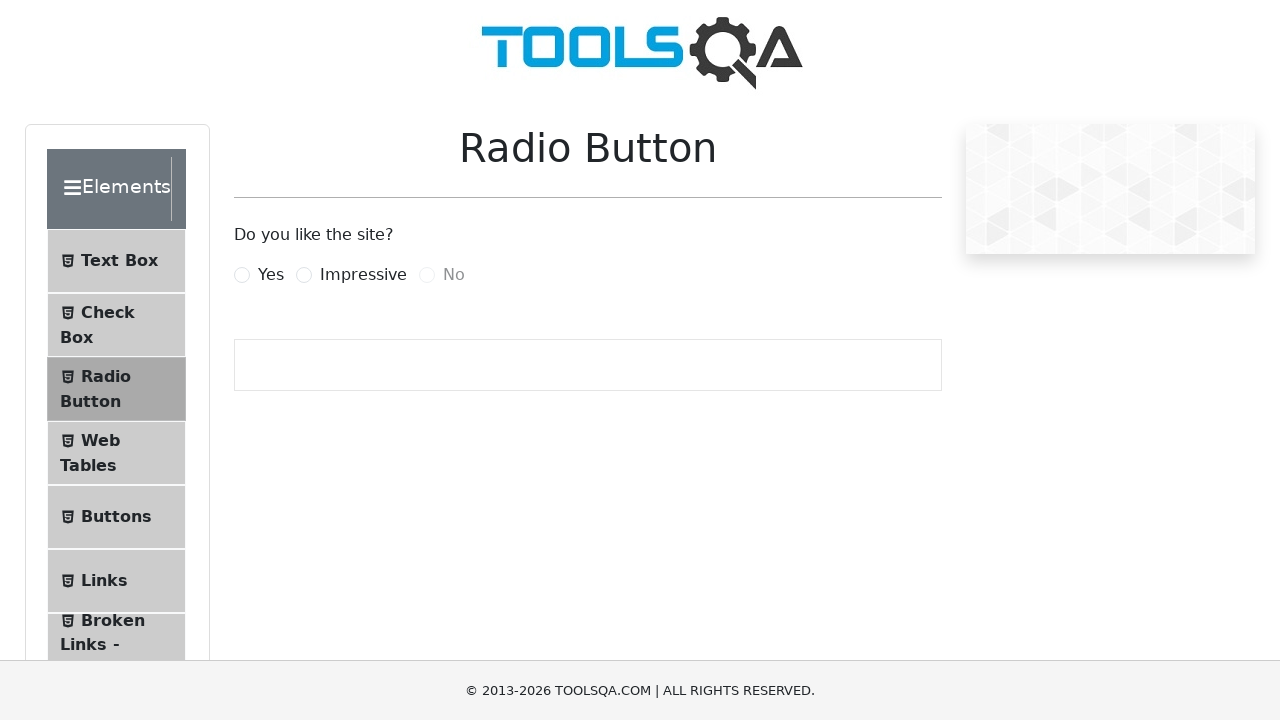